Waits for price to reach $100, clicks Book button, then solves and submits a mathematical problem

Starting URL: http://suninjuly.github.io/explicit_wait2.html

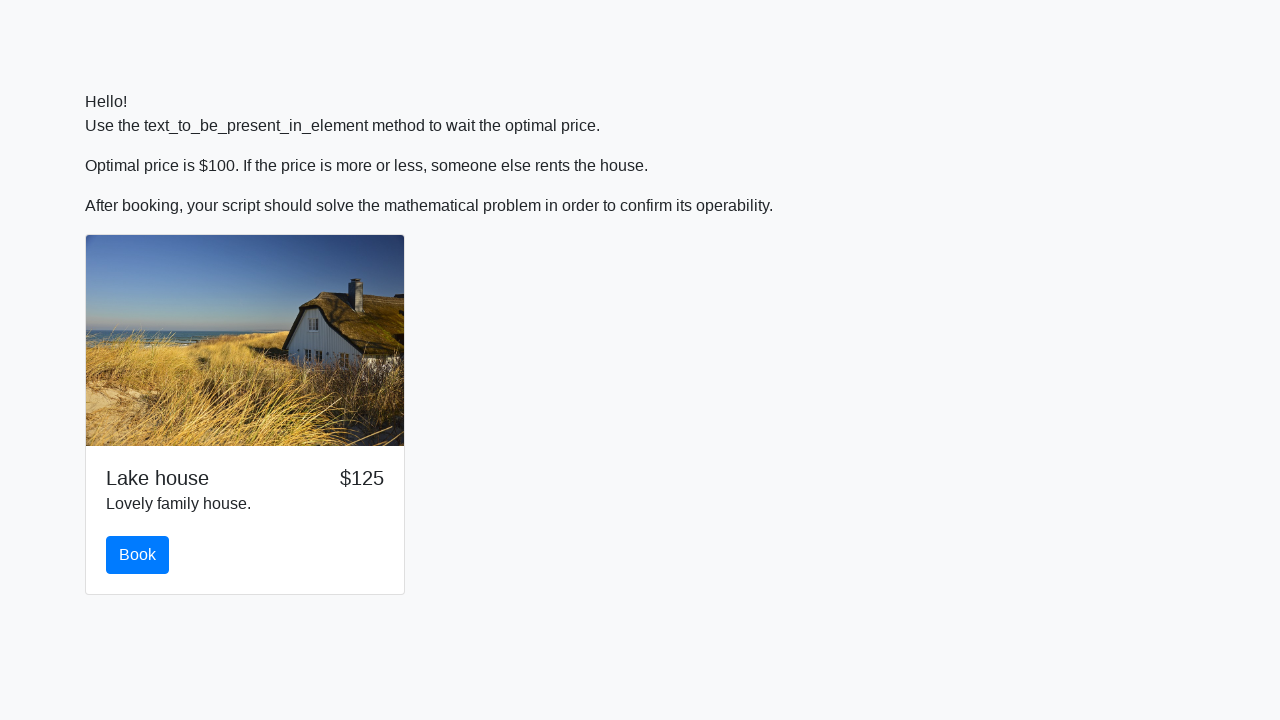

Waited for price to reach $100
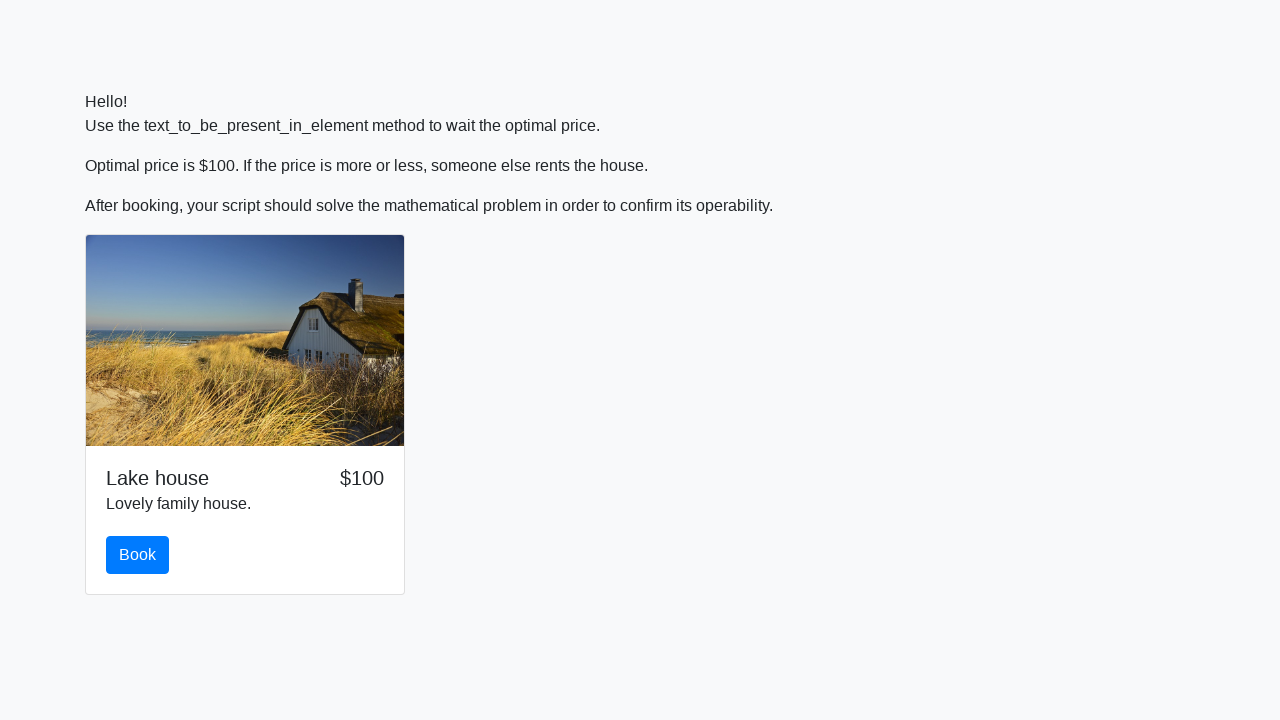

Clicked Book button at (138, 555) on #book
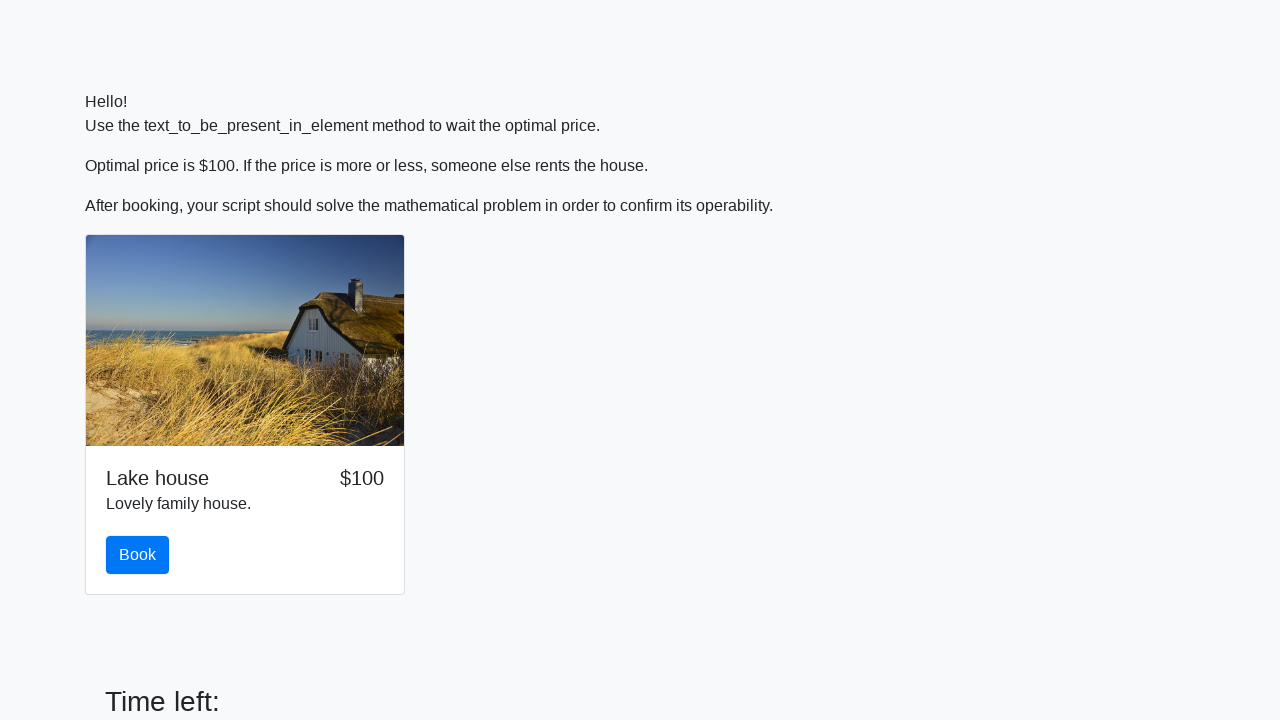

Retrieved input value: 134
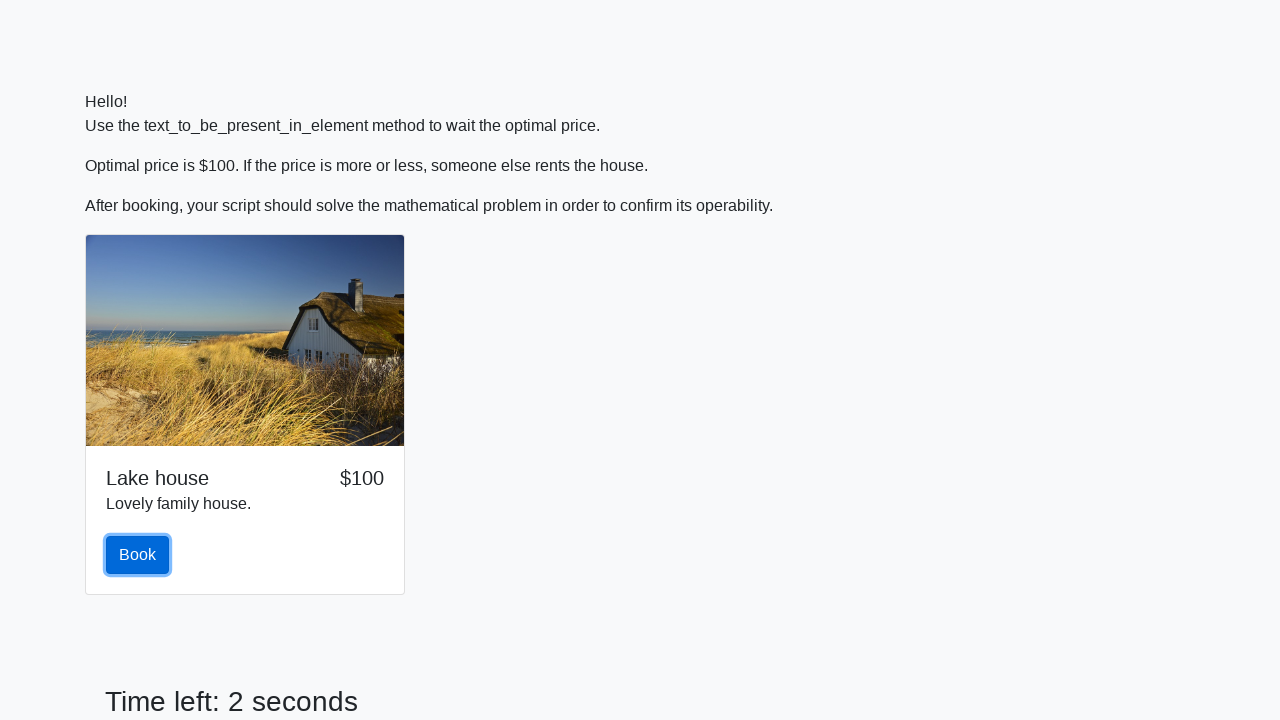

Calculated mathematical solution: 2.3637834605416814
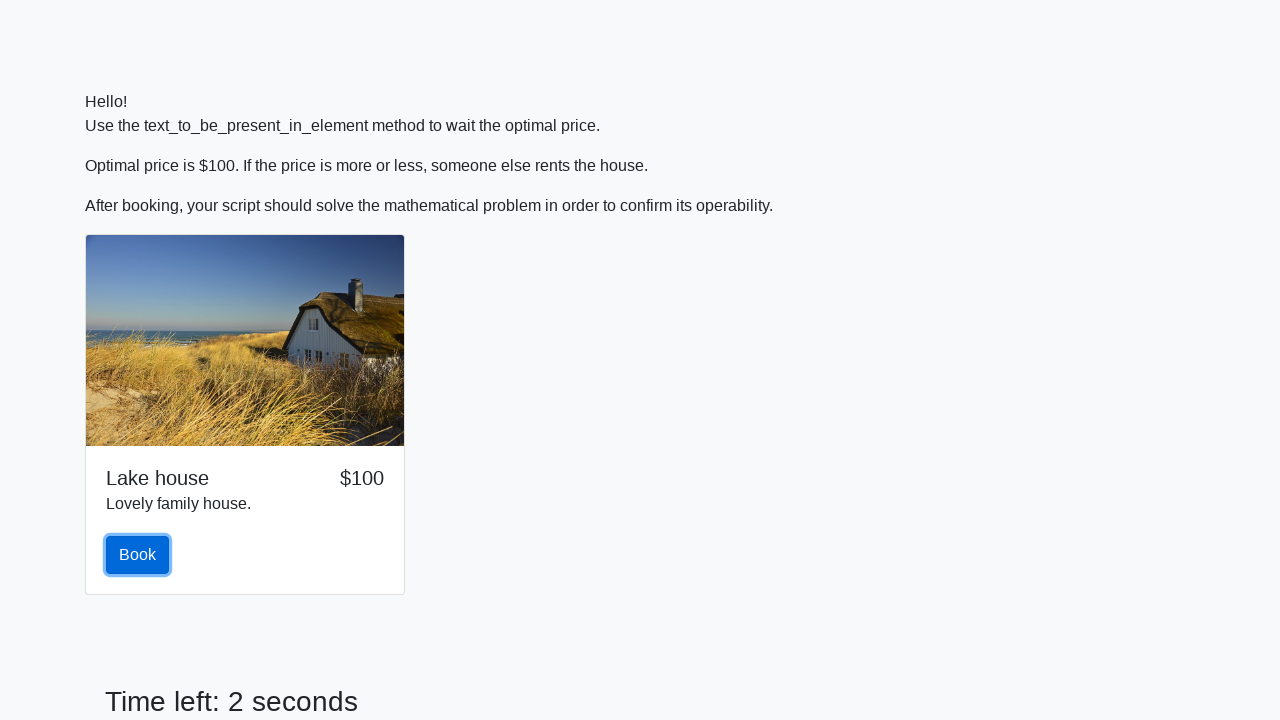

Filled answer field with calculated result on #answer
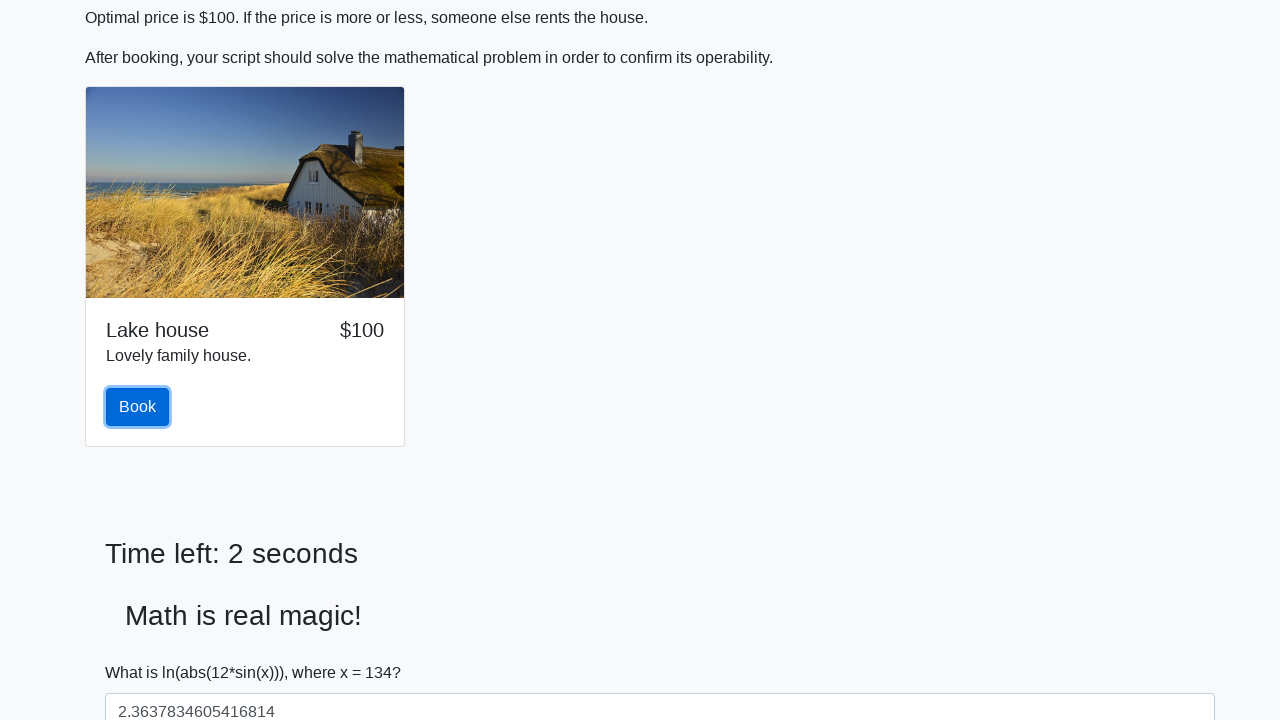

Submitted the form at (143, 651) on [type='Submit']
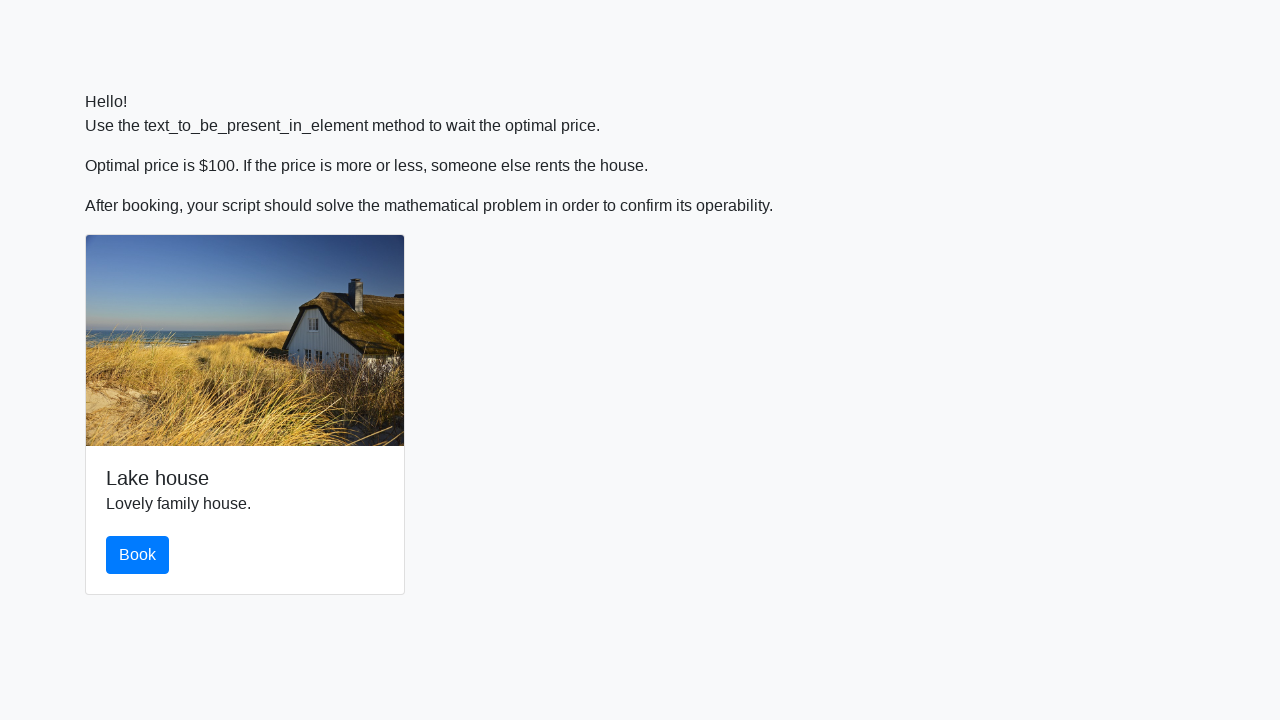

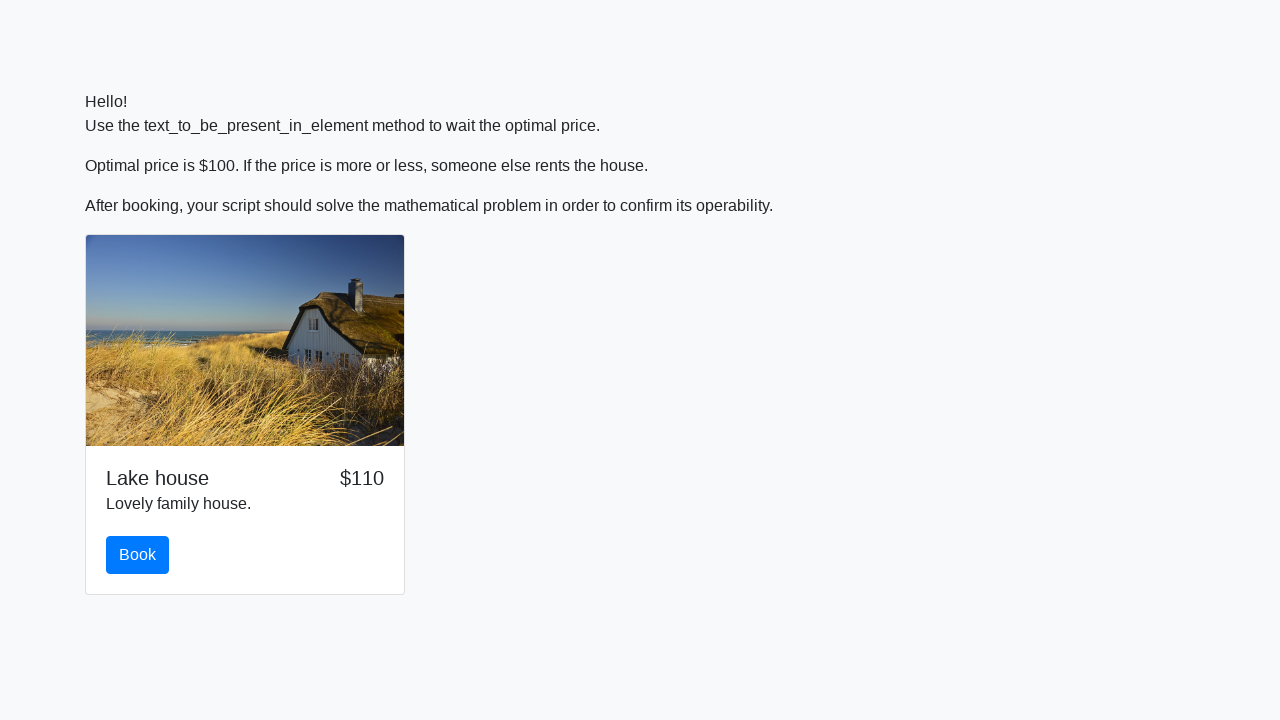